Tests navigation across multiple tutorial pages on Techlistic website, visiting Java, Selenium, BDD, and Software Testing tutorial pages while navigating back between each visit.

Starting URL: https://www.techlistic.com/

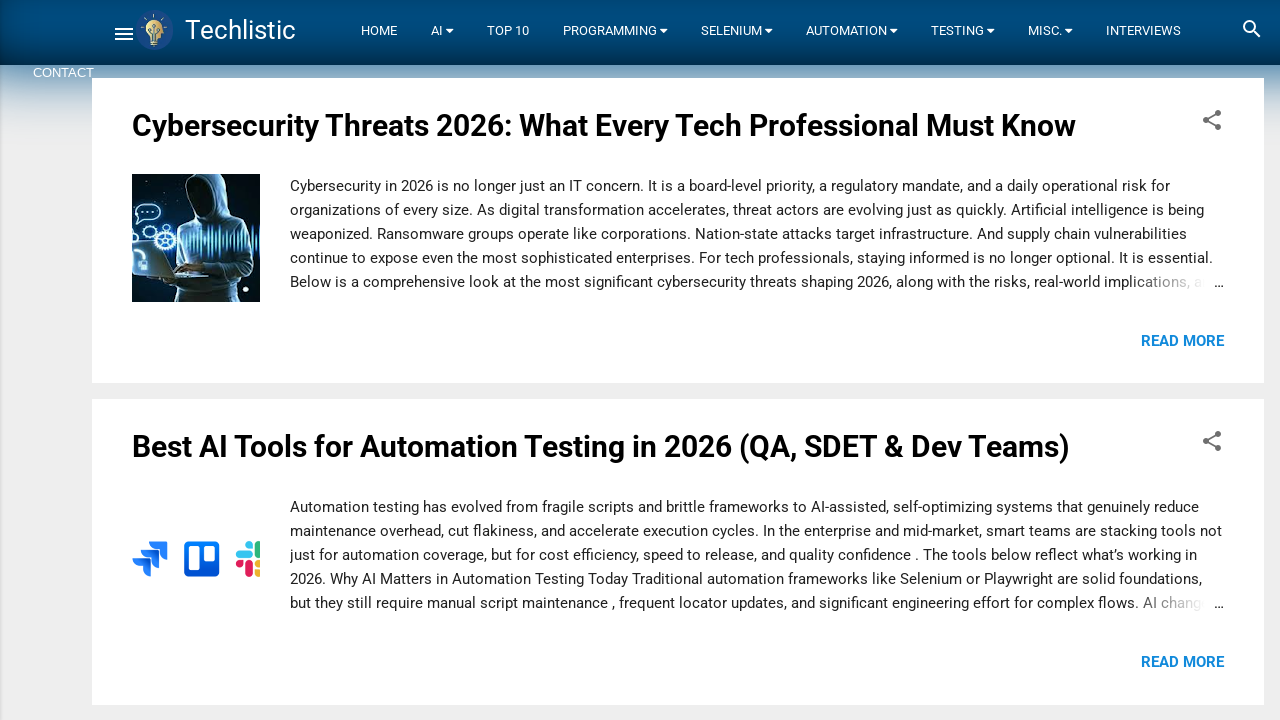

Set viewport size to 500x700
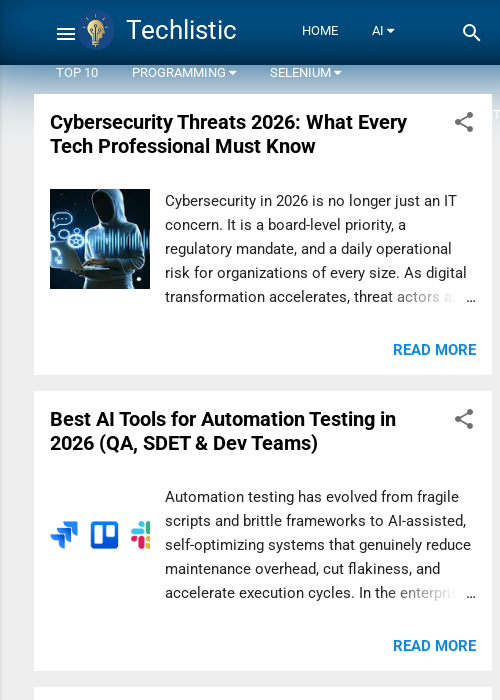

Set viewport size to 1280x720
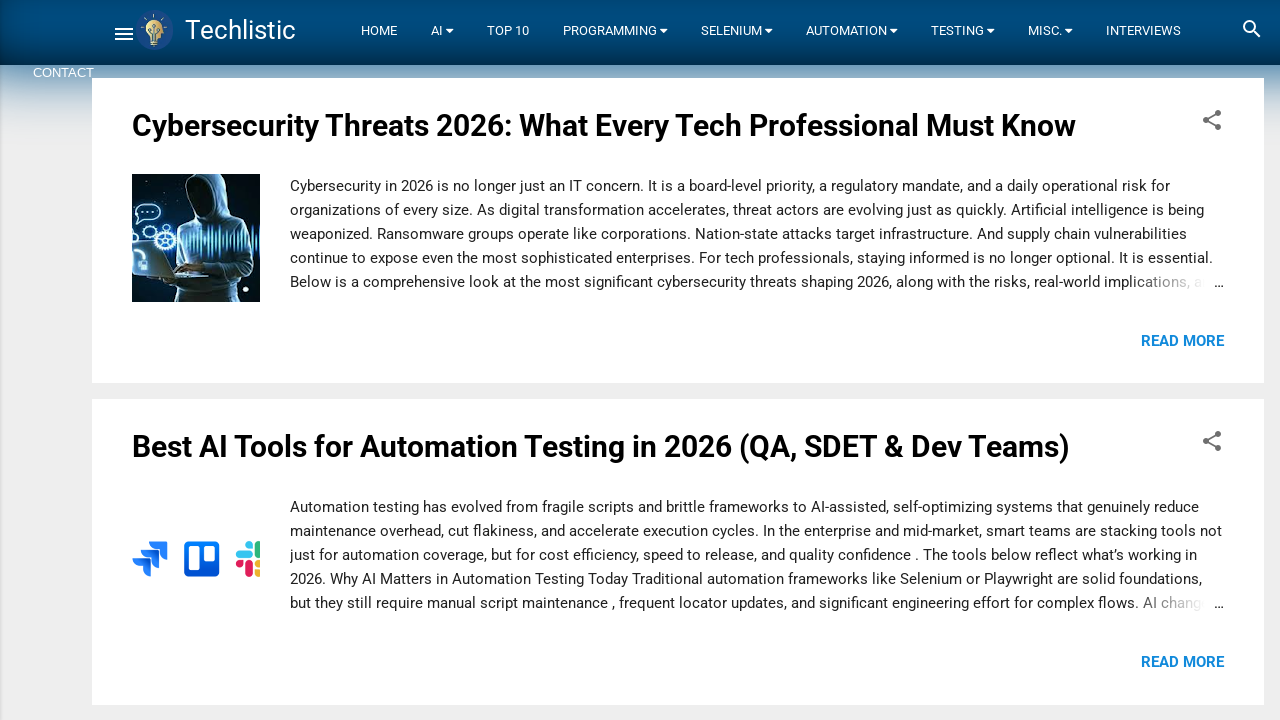

Navigated to Java tutorial page
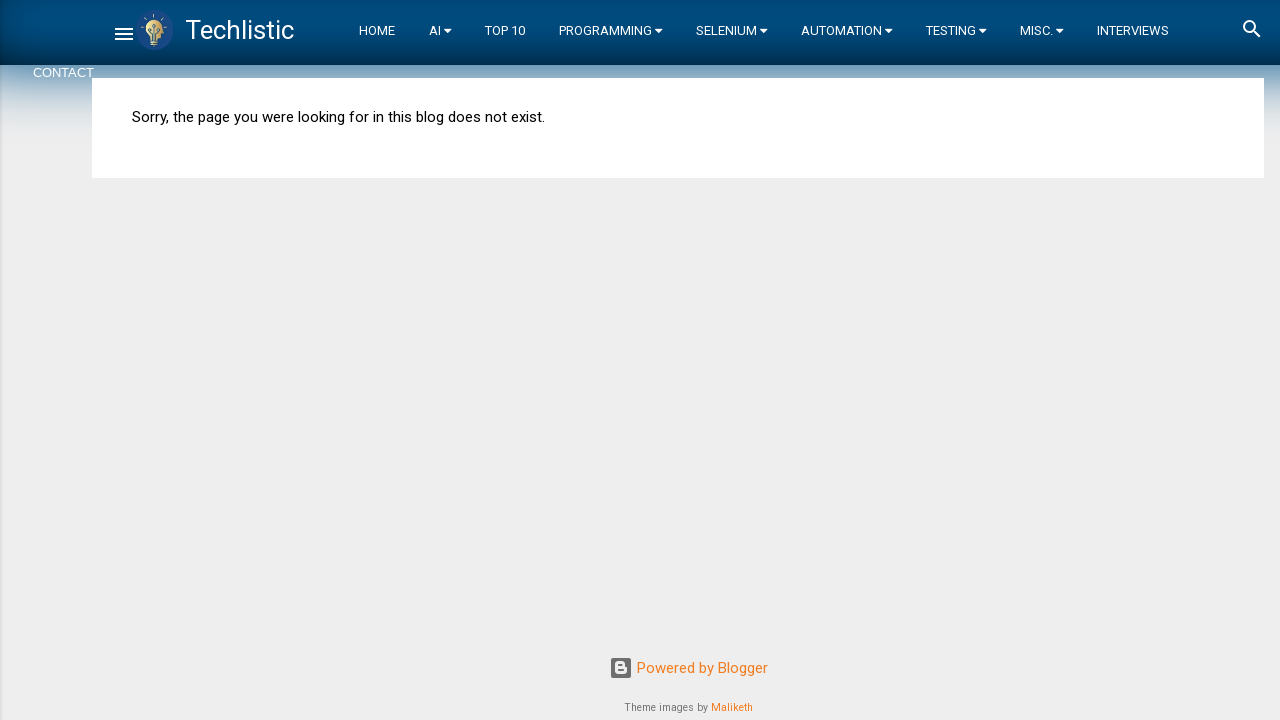

Navigated back to home page
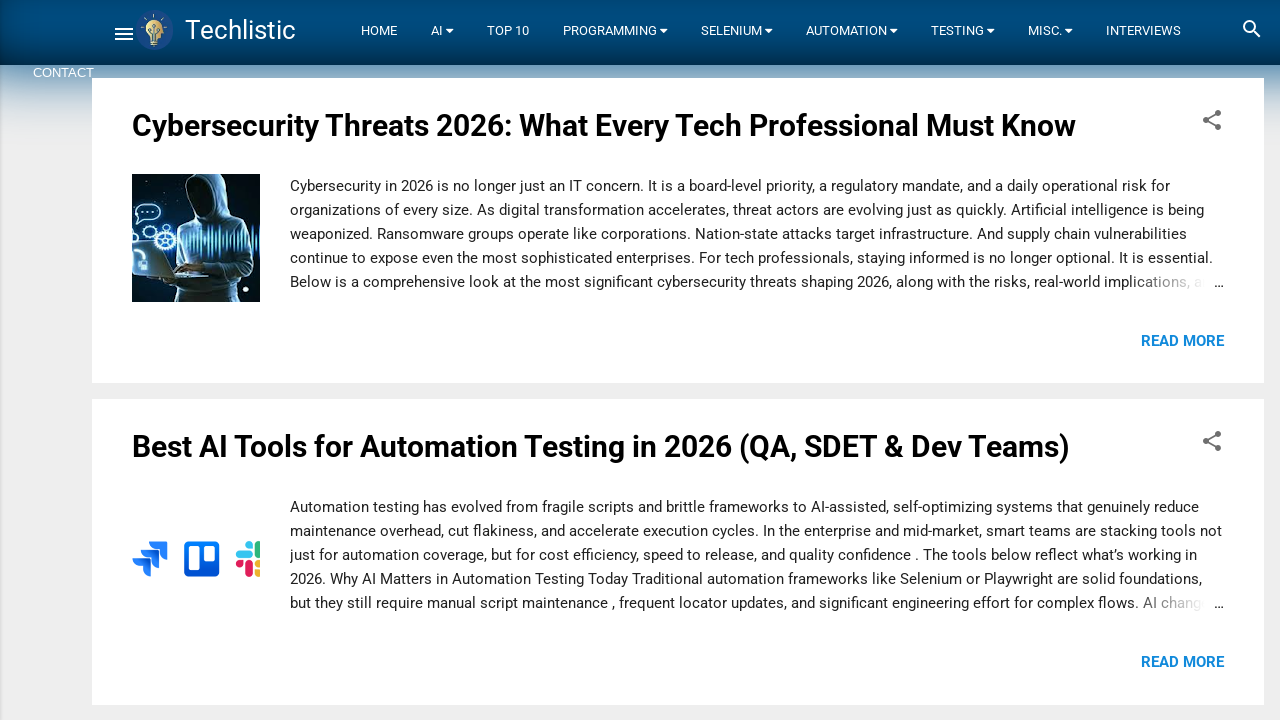

Navigated to Selenium tutorials page
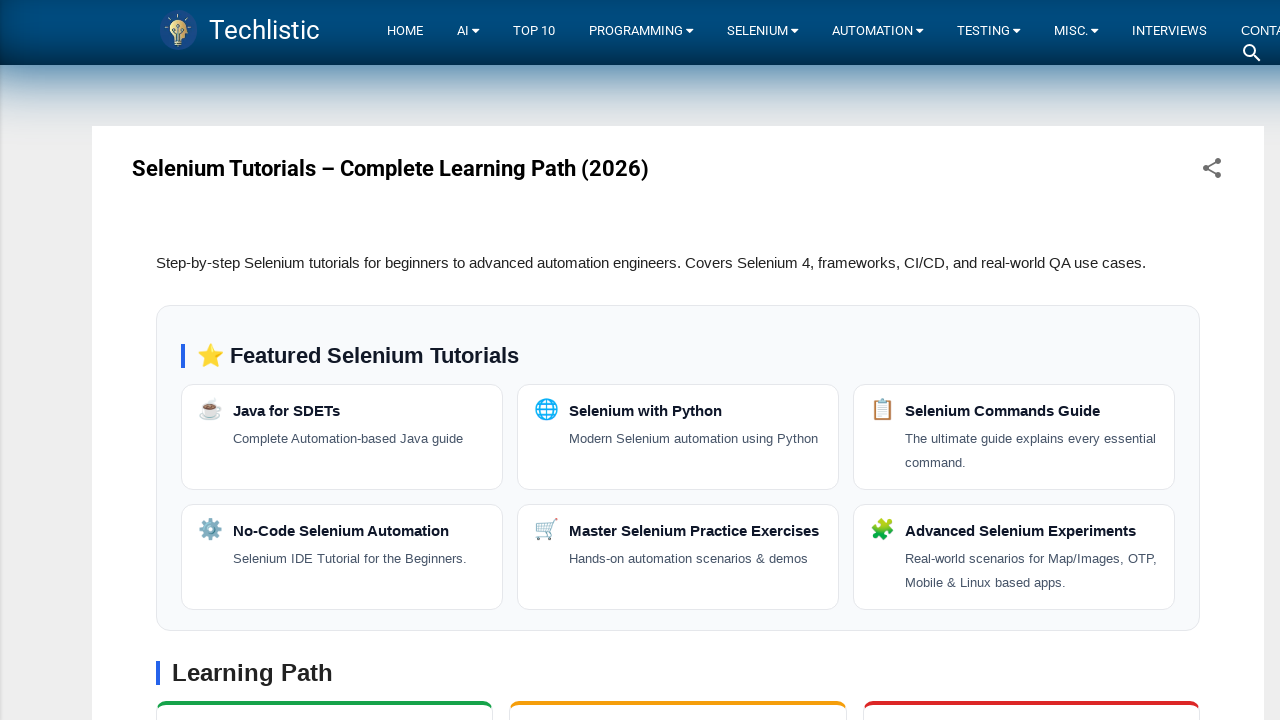

Navigated back to home page
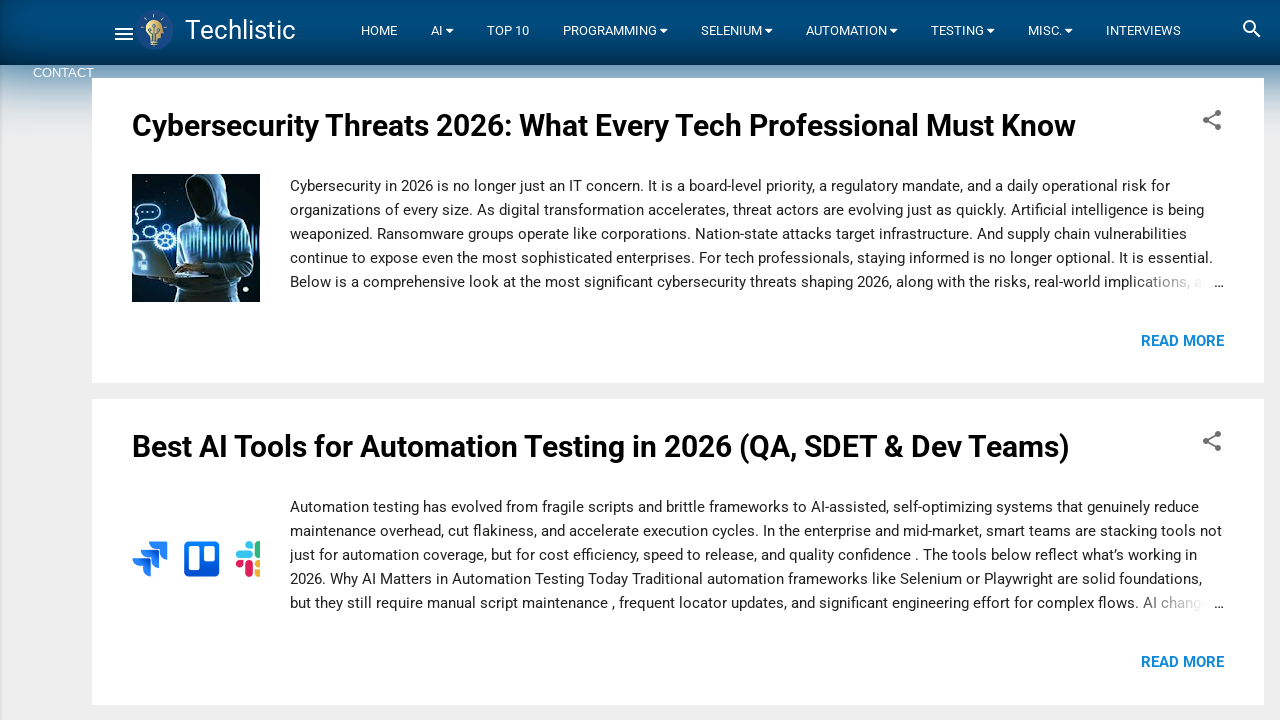

Navigated to BDD tutorial page
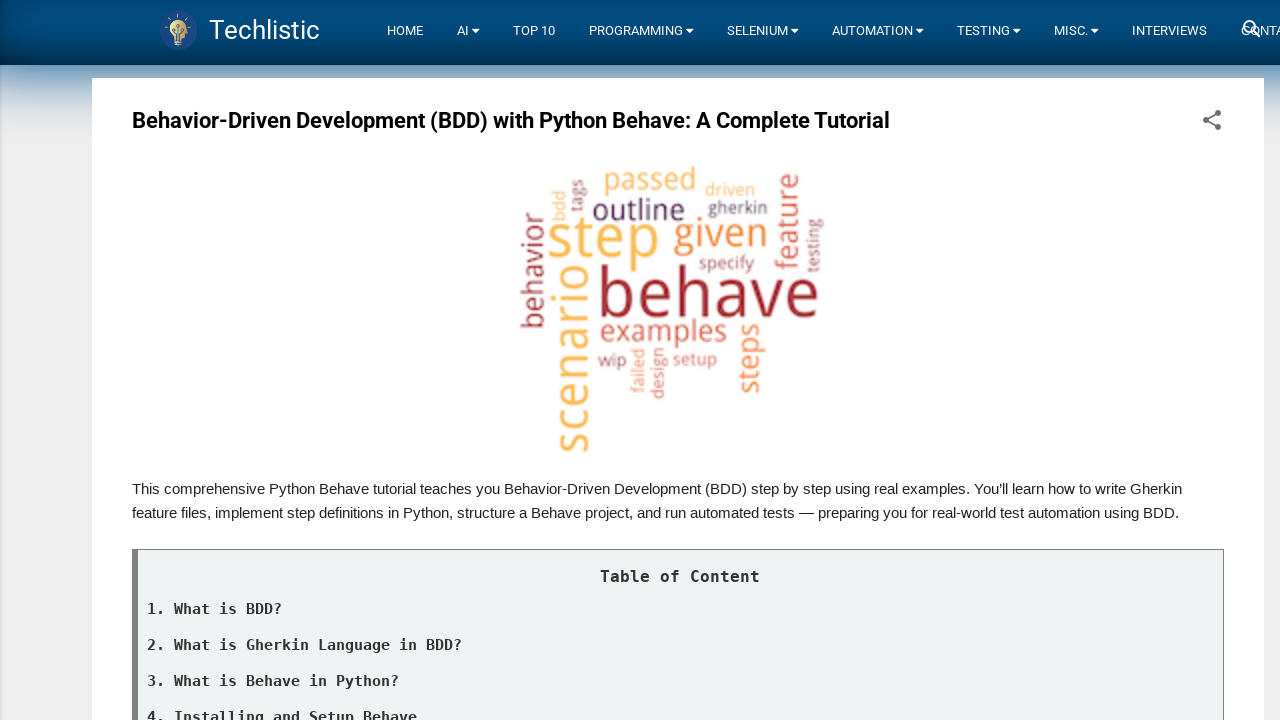

Navigated back to home page
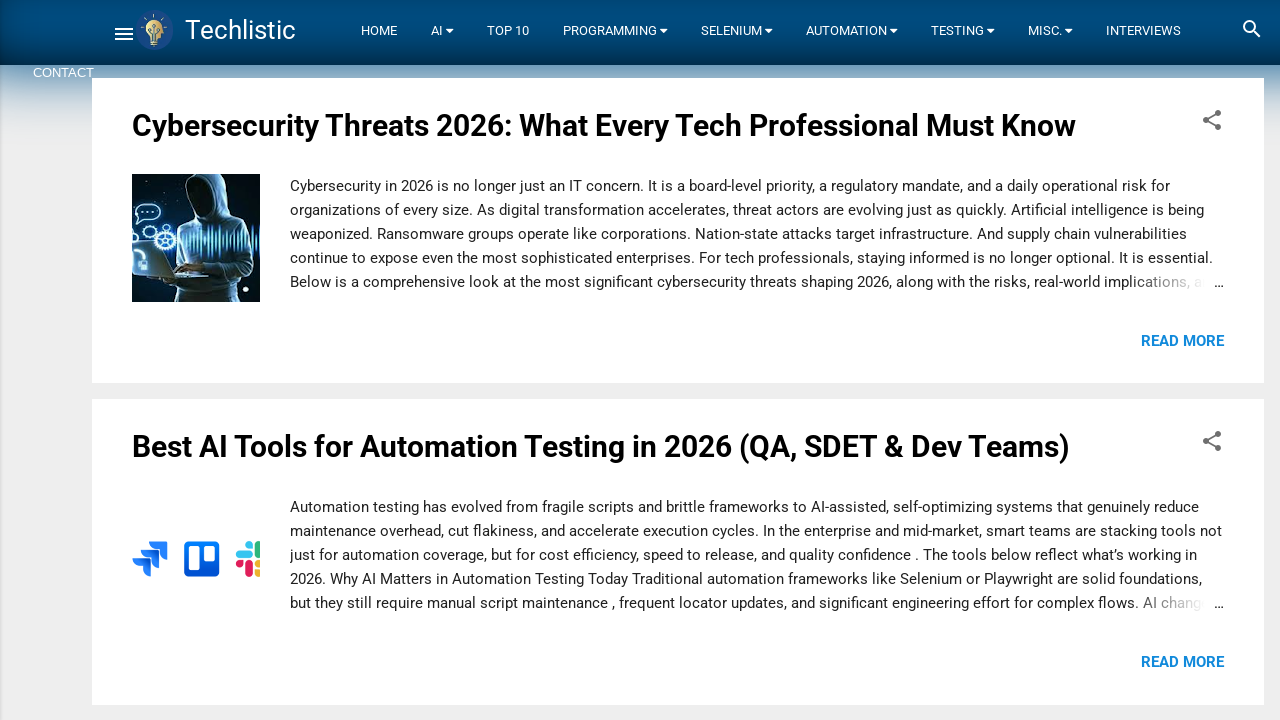

Navigated to Software Testing page
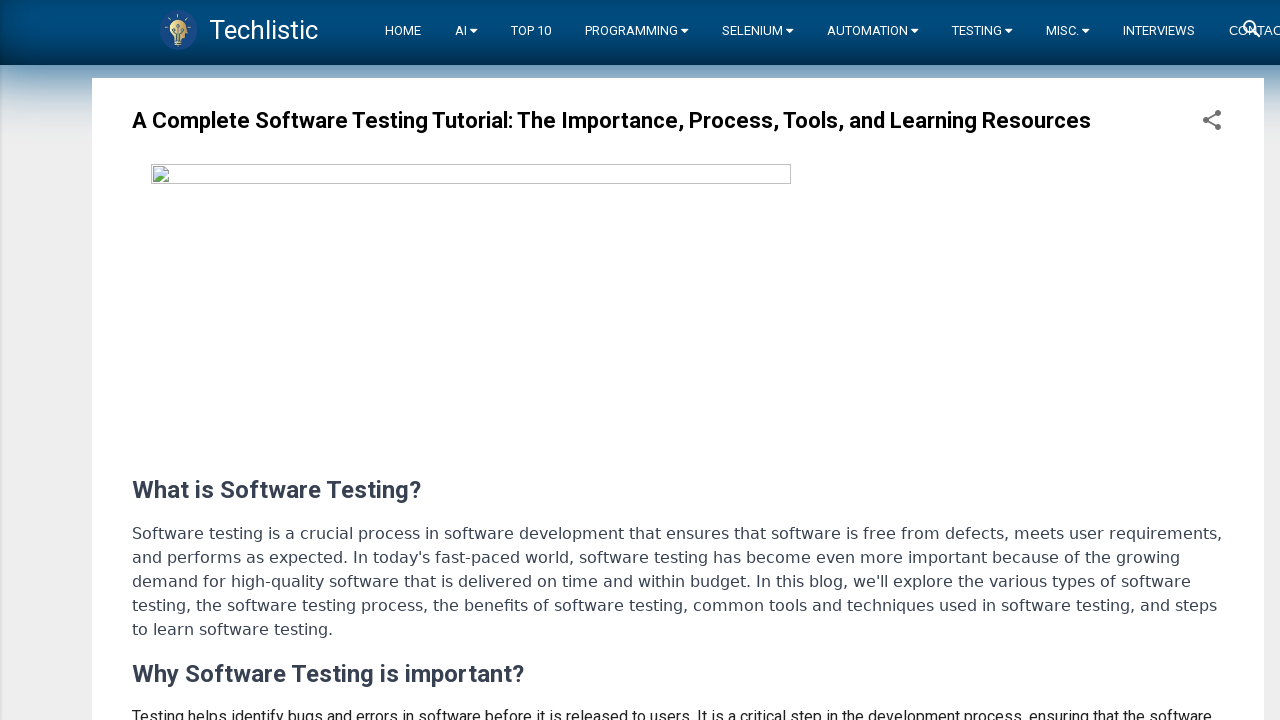

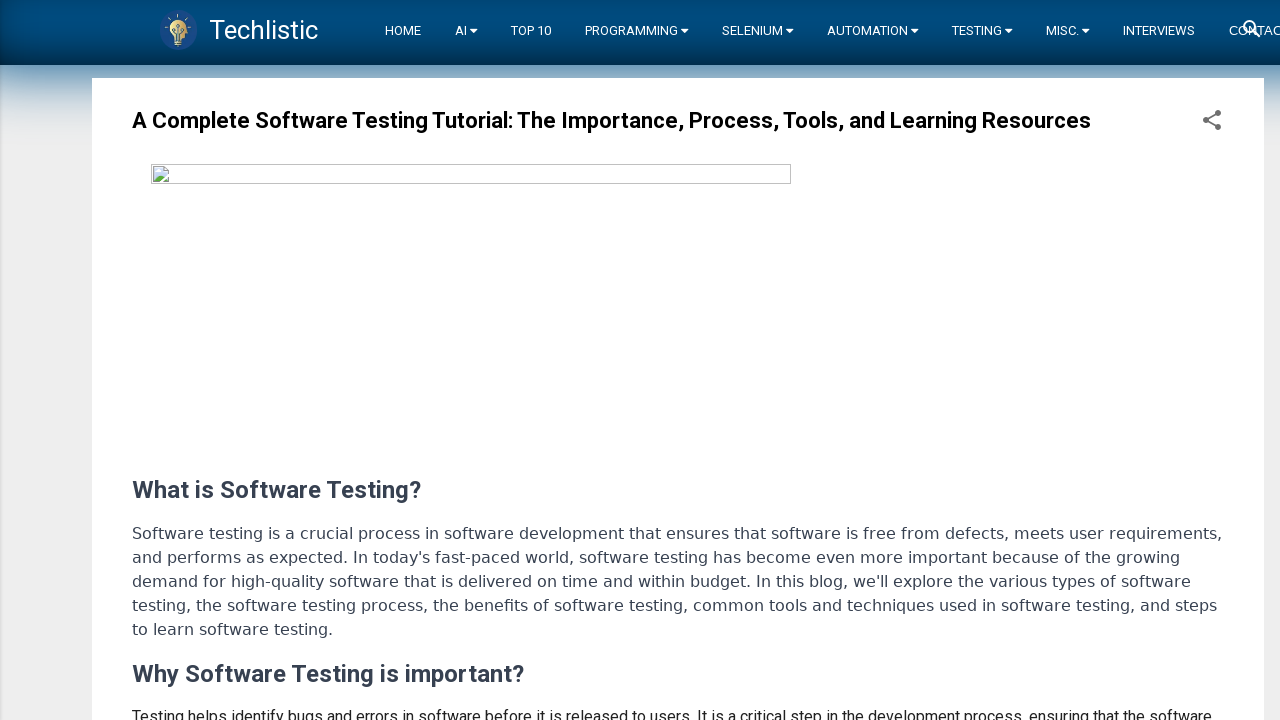